Tests AJAX functionality by clicking on a year link (2015) and waiting for the dynamic table data to load

Starting URL: https://www.scrapethissite.com/pages/ajax-javascript/

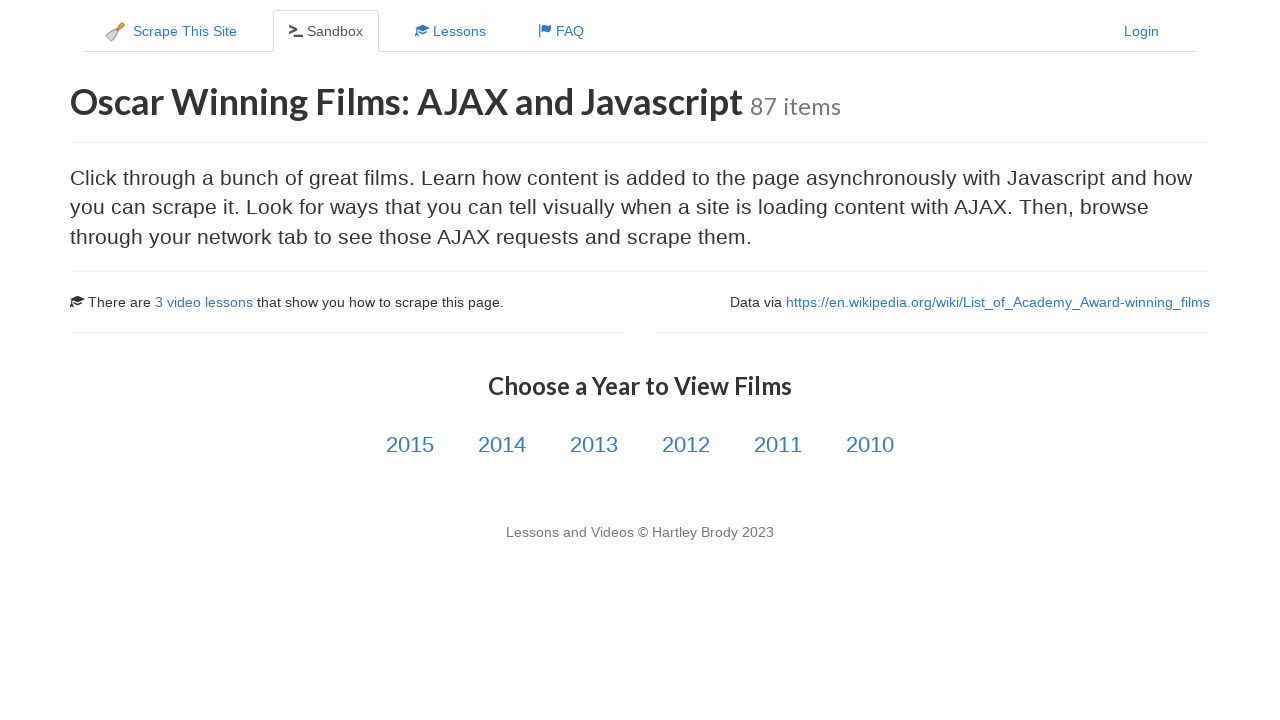

Clicked on 2015 year link to trigger AJAX request at (410, 445) on internal:role=link[name="2015"i]
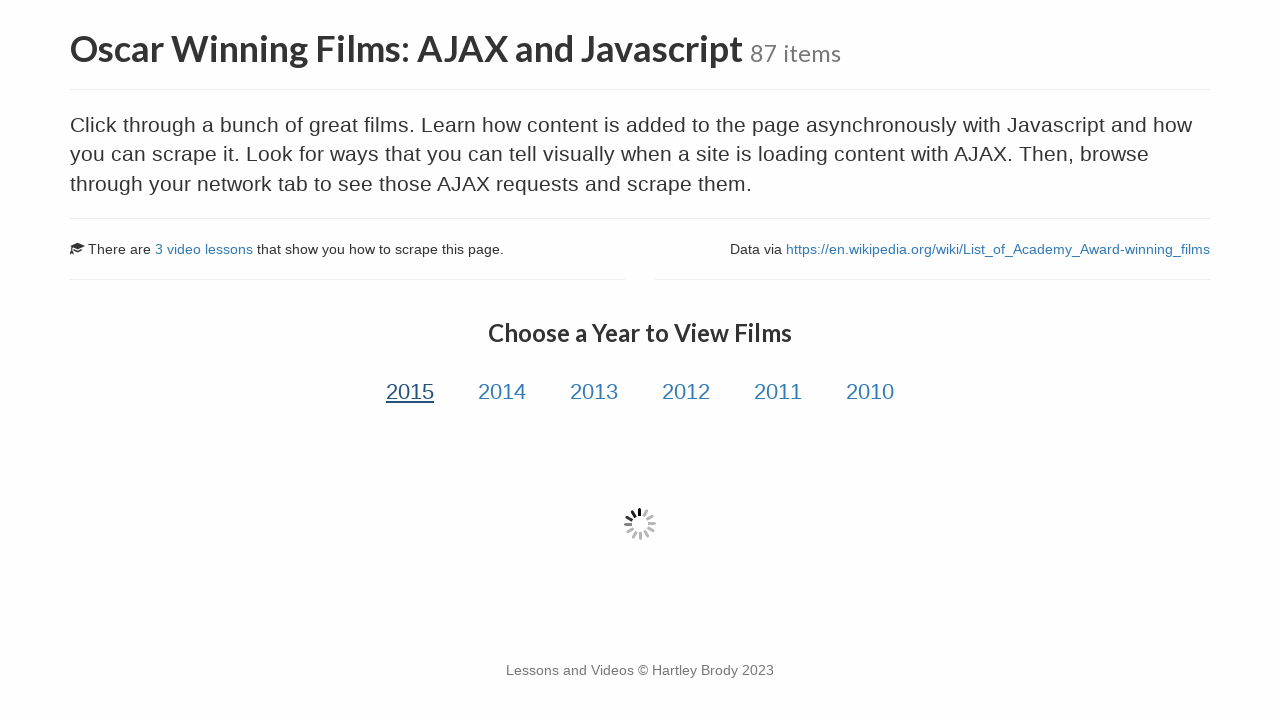

AJAX table data loaded successfully
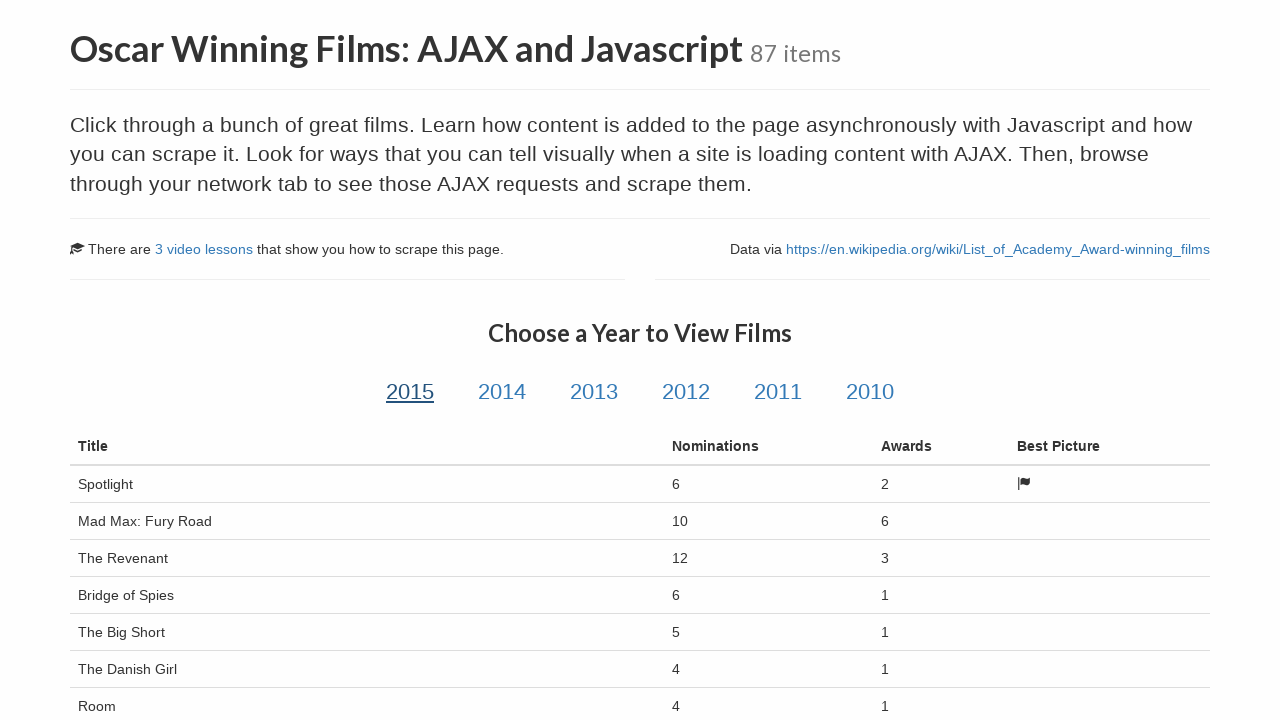

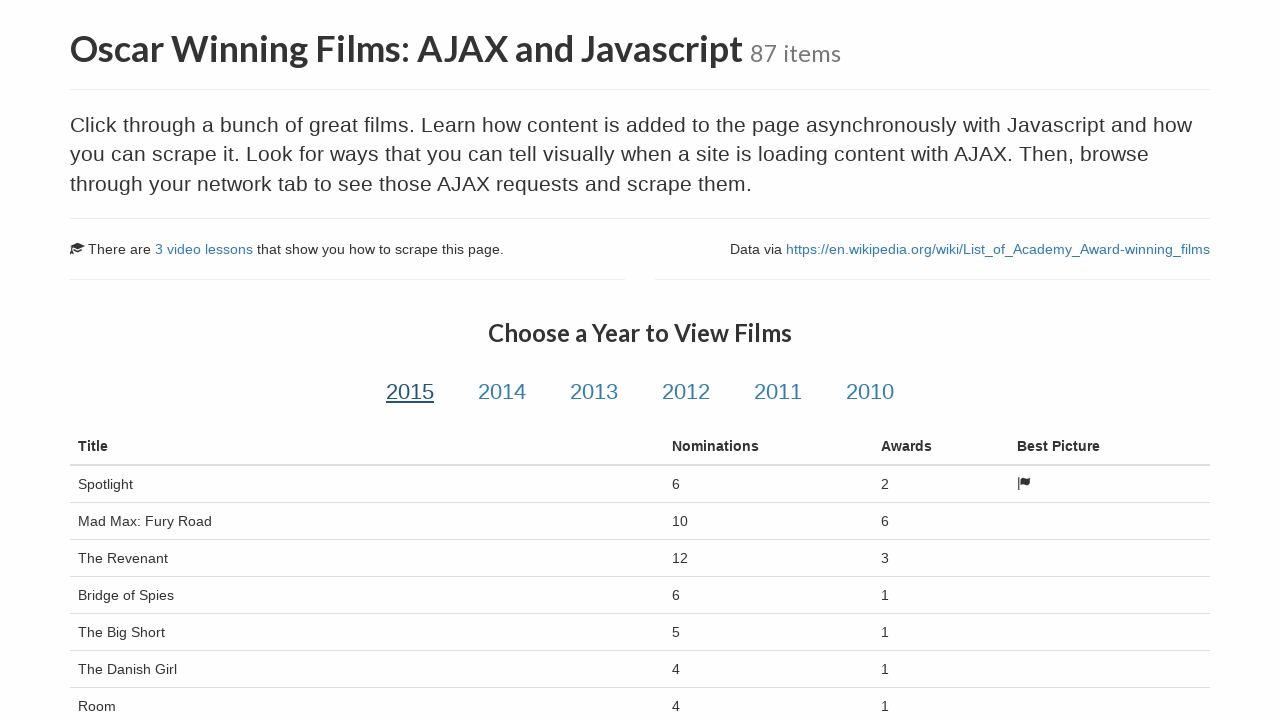